Tests web form by filling text box with 'Selenium' and submitting the form, then verifying success message

Starting URL: https://www.selenium.dev/selenium/web/web-form.html

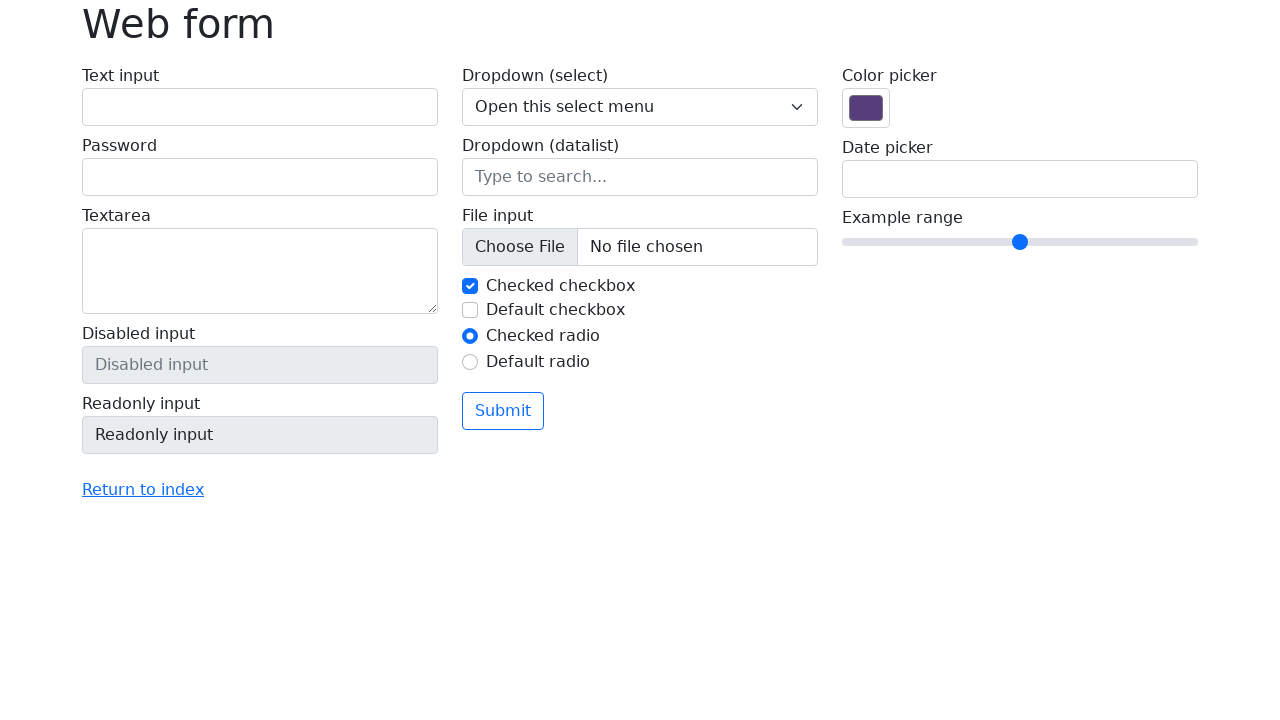

Filled text box with 'Selenium' on input[name='my-text']
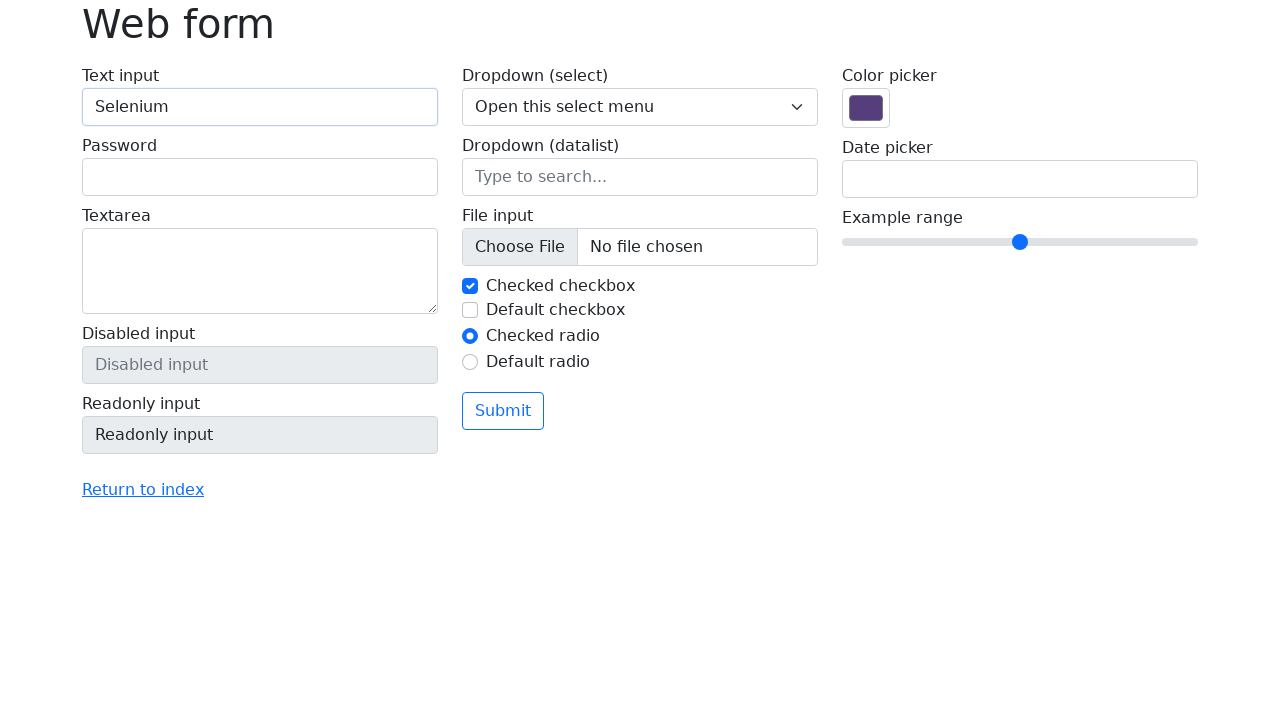

Clicked submit button at (503, 411) on button
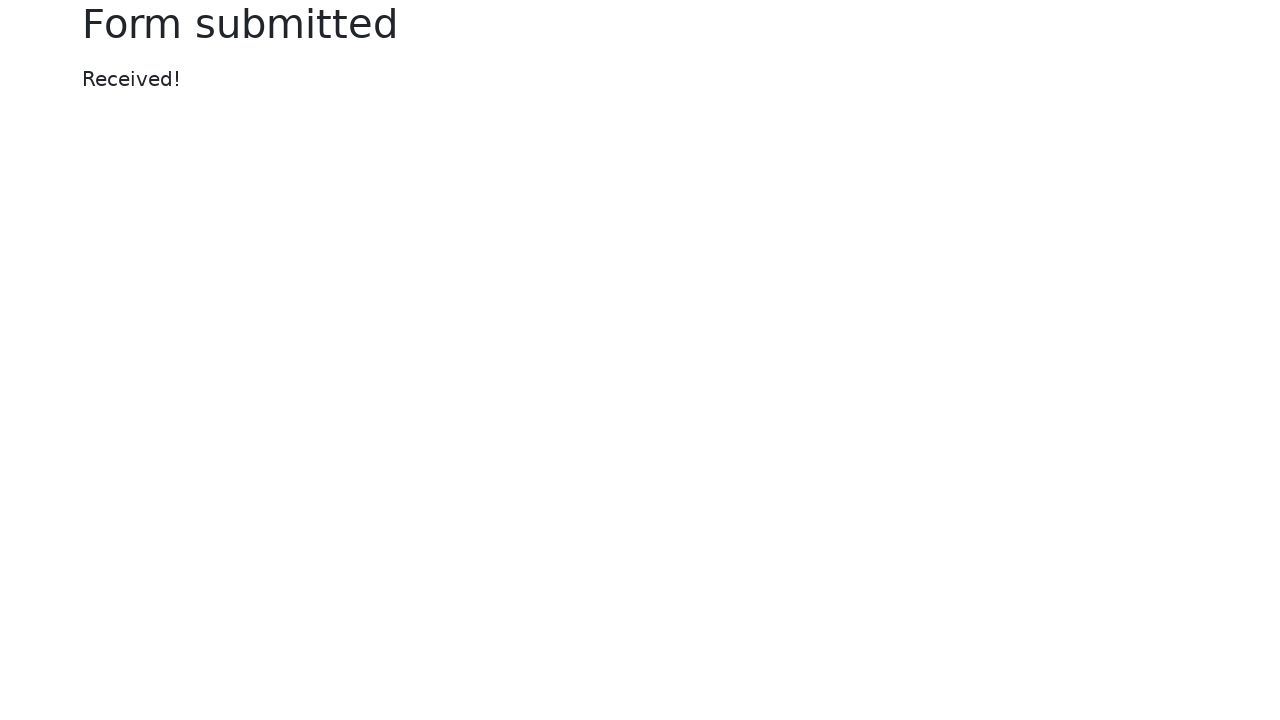

Success message appeared
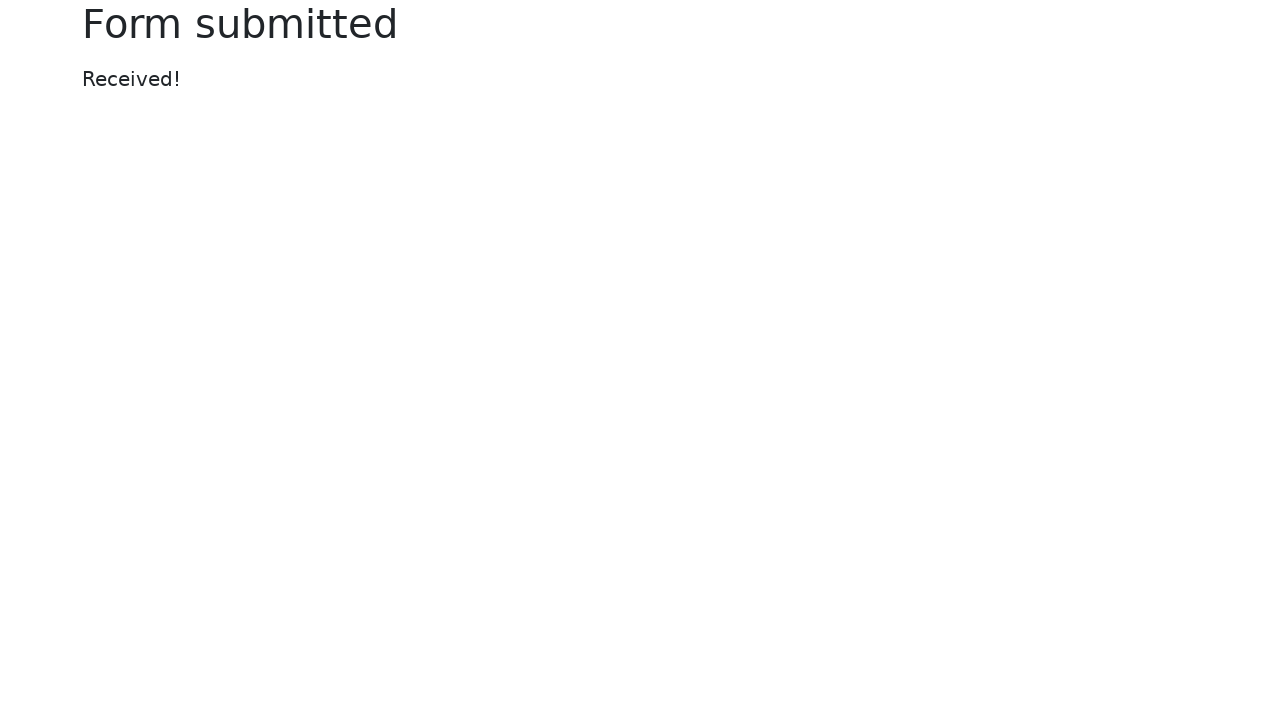

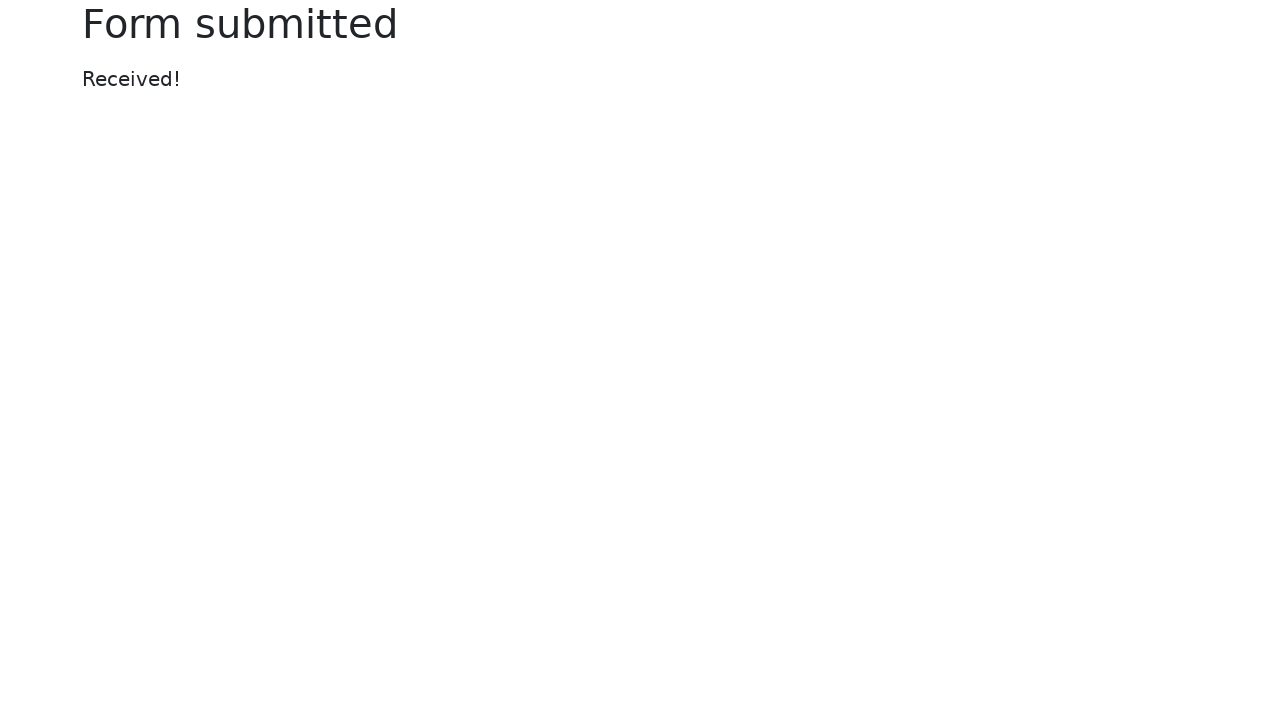